Tests revealing hidden input field by clicking a button and then entering text into the revealed field

Starting URL: https://www.selenium.dev/selenium/web/dynamic.html

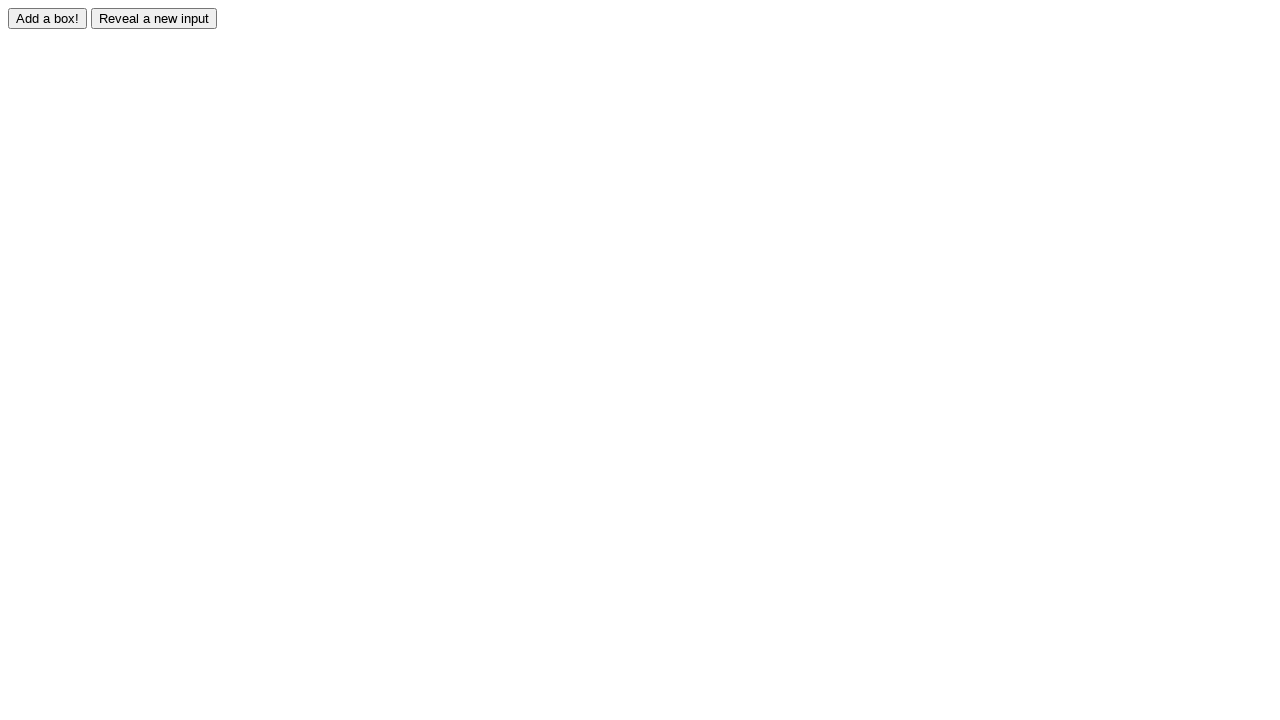

Clicked reveal button to show hidden input field at (154, 18) on #reveal
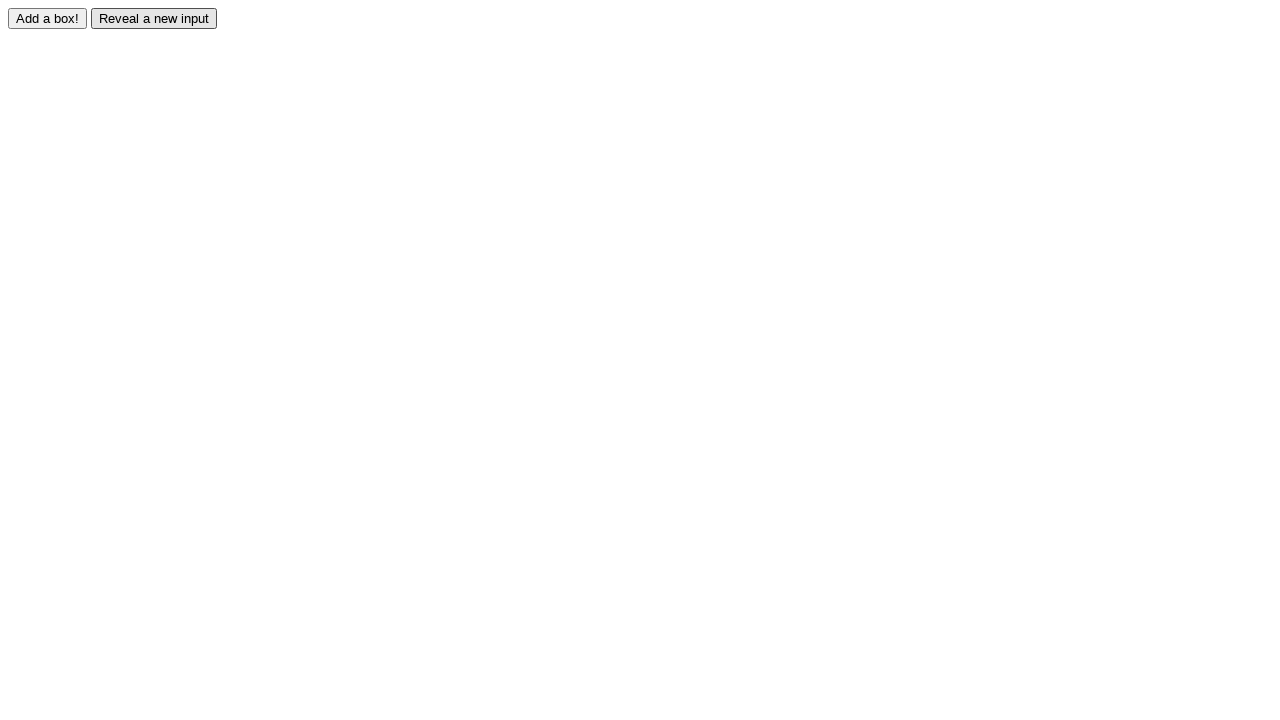

Hidden input field revealed and became visible
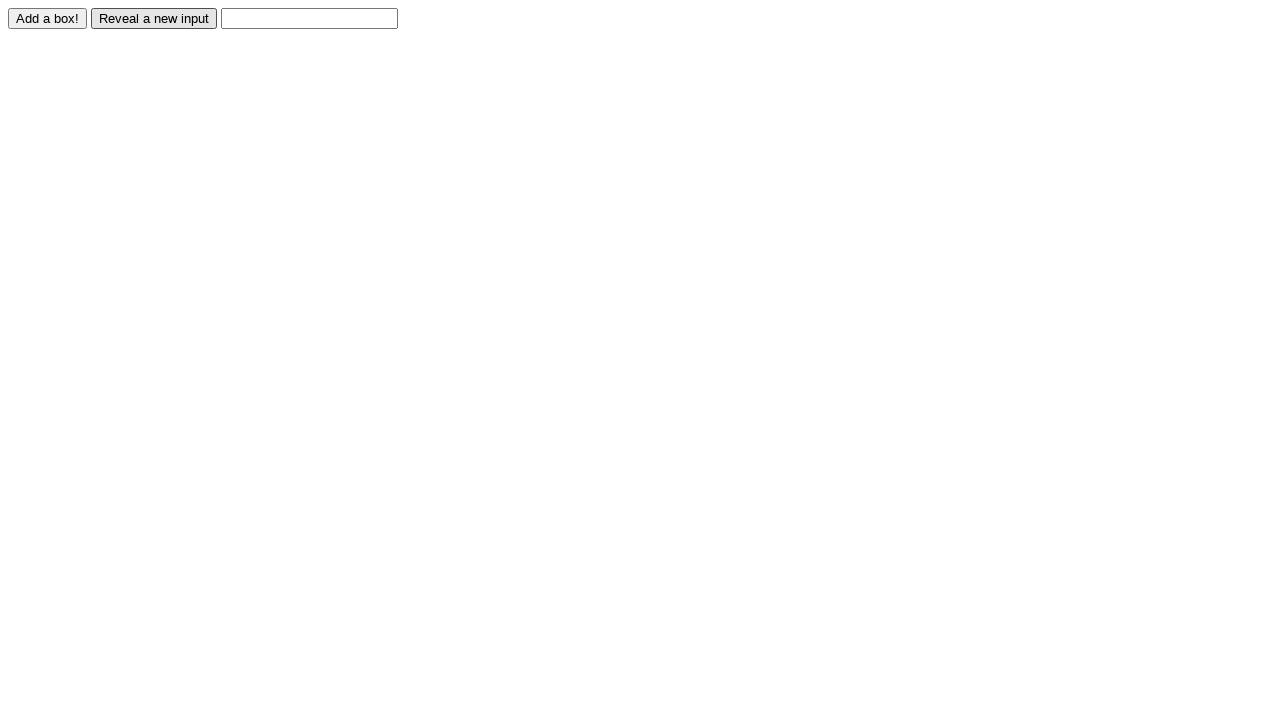

Entered text 'I want to sleep!' into the revealed input field on #revealed
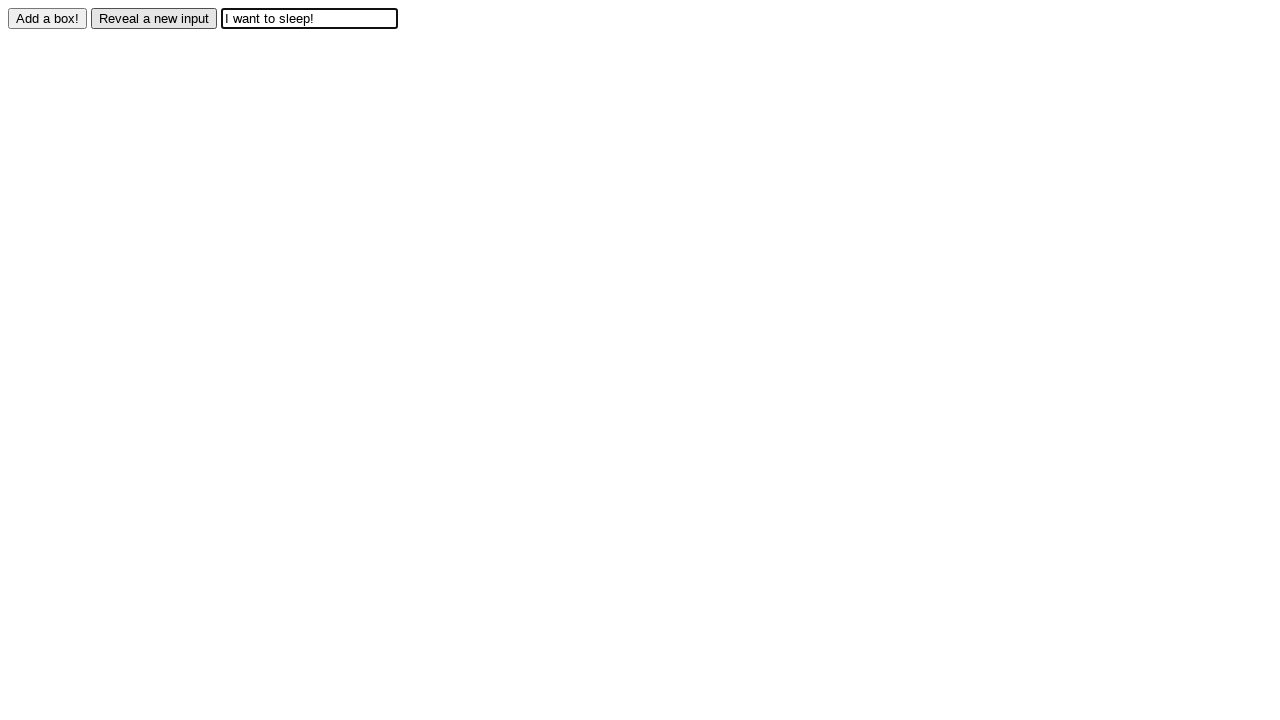

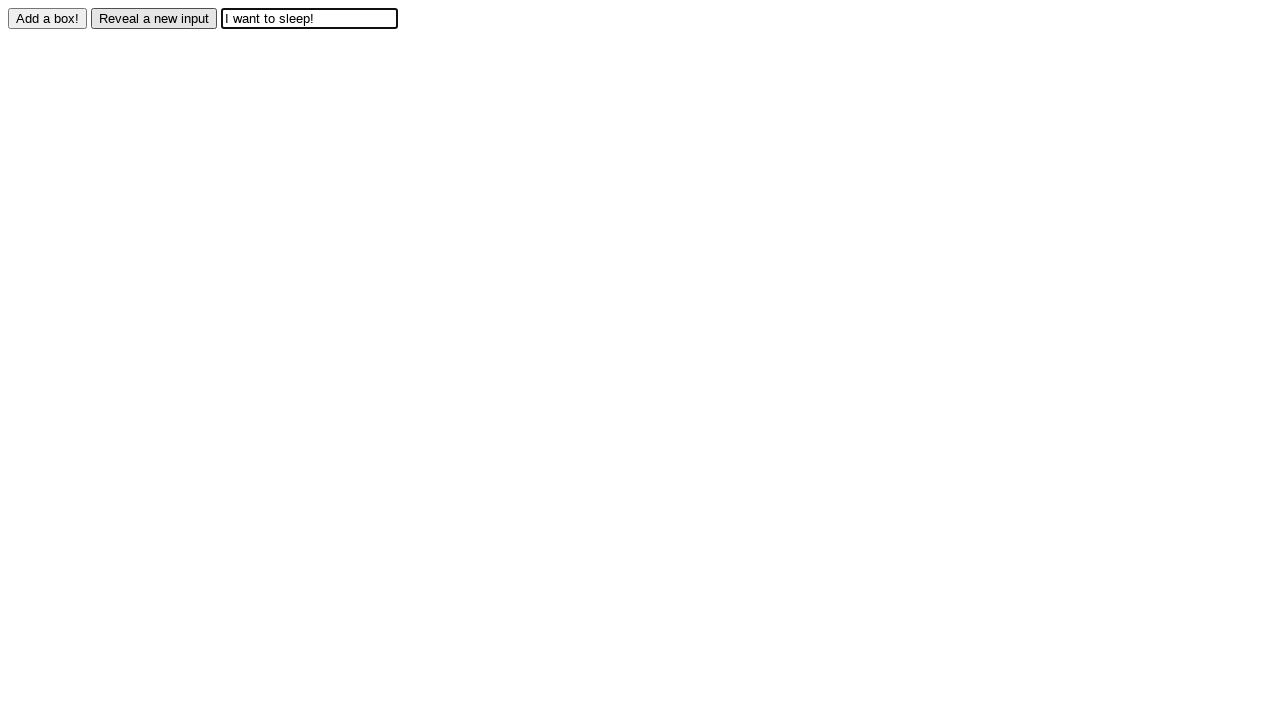